Tests the user registration flow on ParaBank demo site by navigating to the registration page, filling out all required fields (personal info, address, and account credentials), and submitting the registration form.

Starting URL: https://parabank.parasoft.com/parabank/index.htm

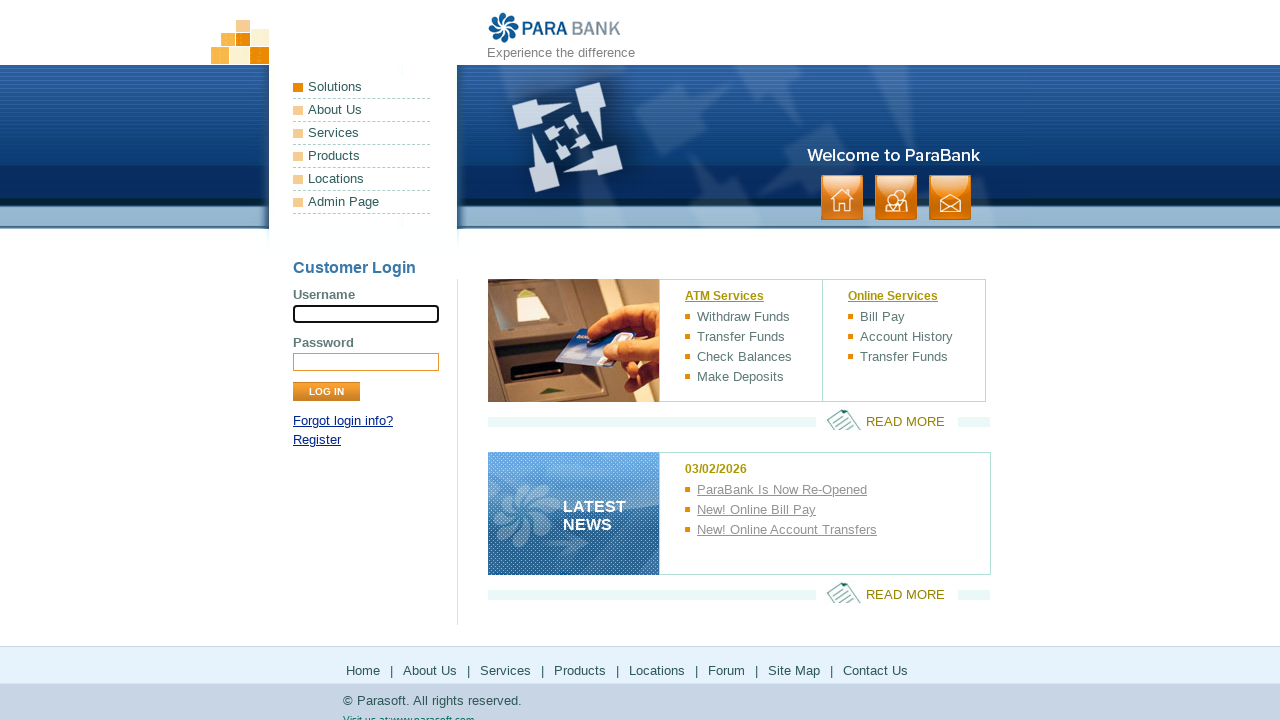

Clicked on Register link at (317, 440) on xpath=//a[normalize-space()='Register']
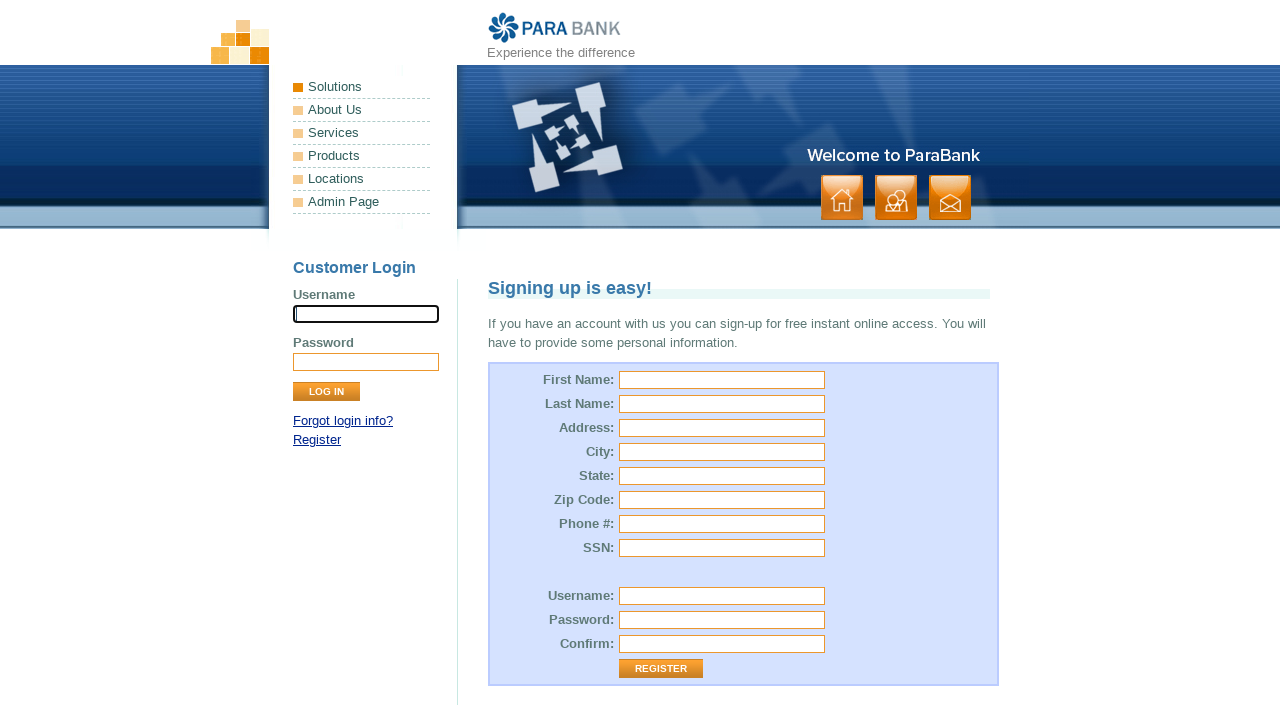

Registration form loaded and first name field is visible
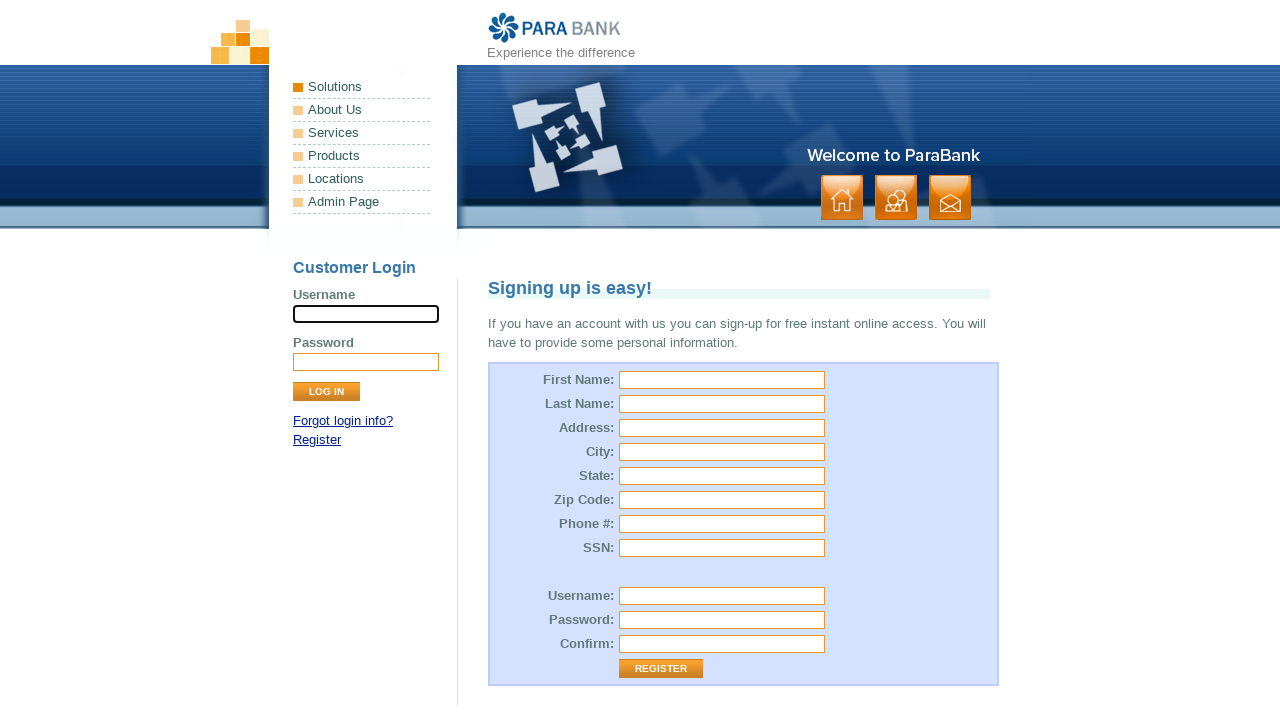

Filled first name field with 'Michael' on #customer\.firstName
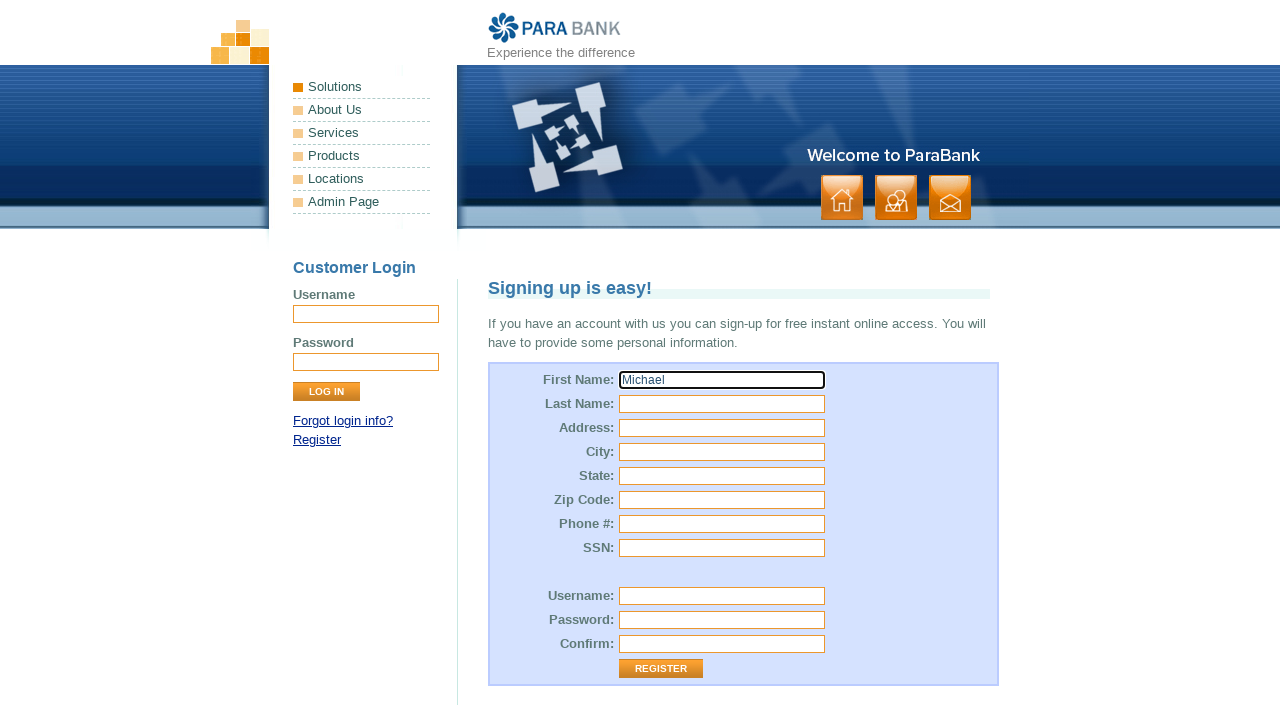

Filled last name field with 'Thompson' on #customer\.lastName
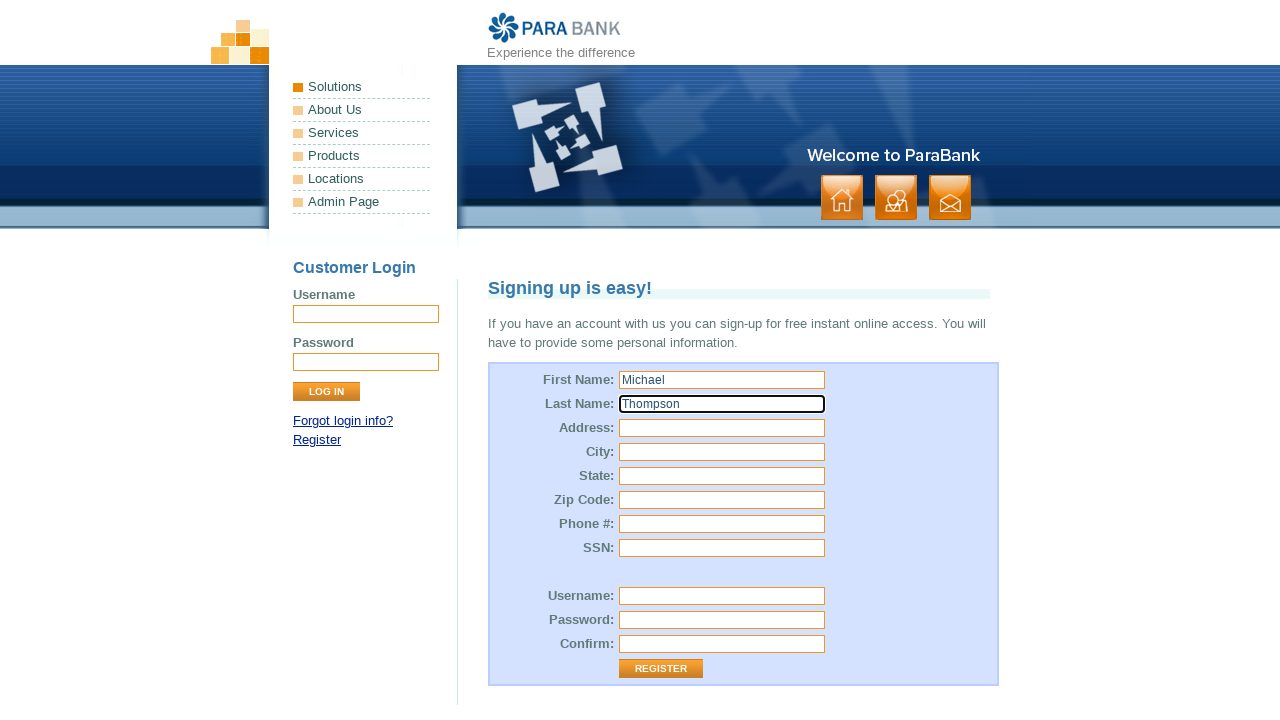

Filled street address with '742 Evergreen Terrace' on #customer\.address\.street
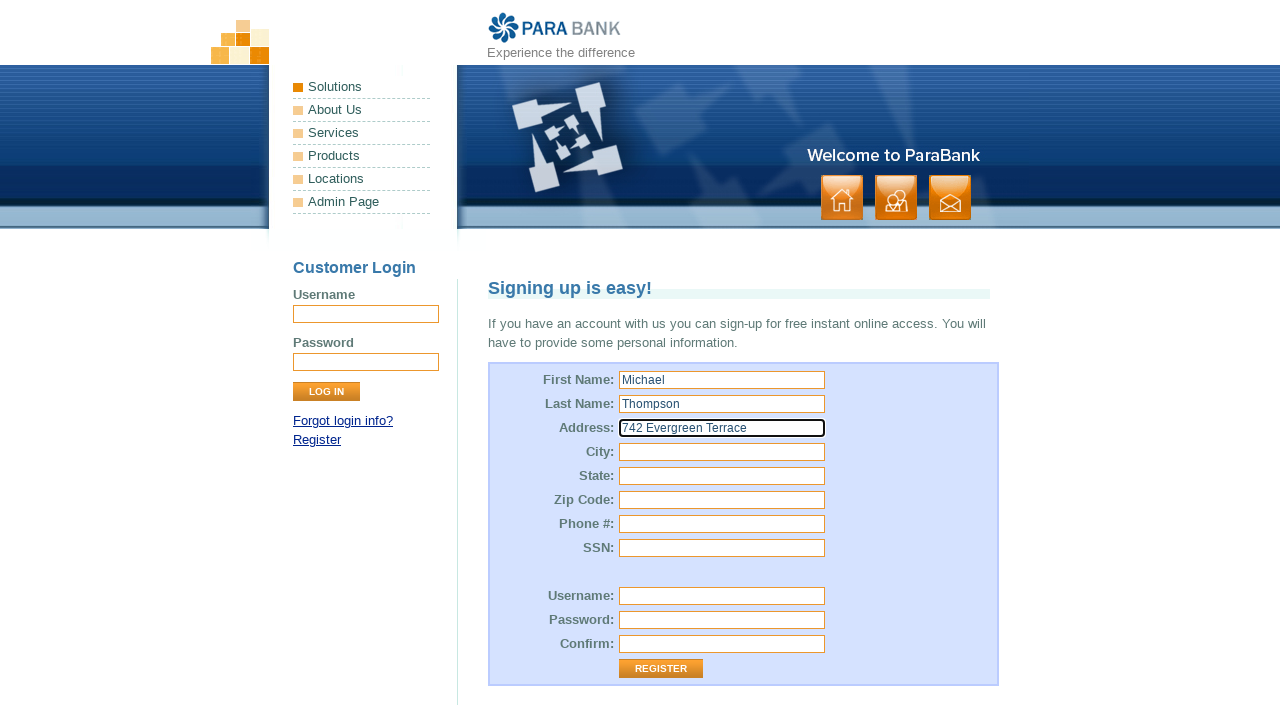

Filled city field with 'Springfield' on #customer\.address\.city
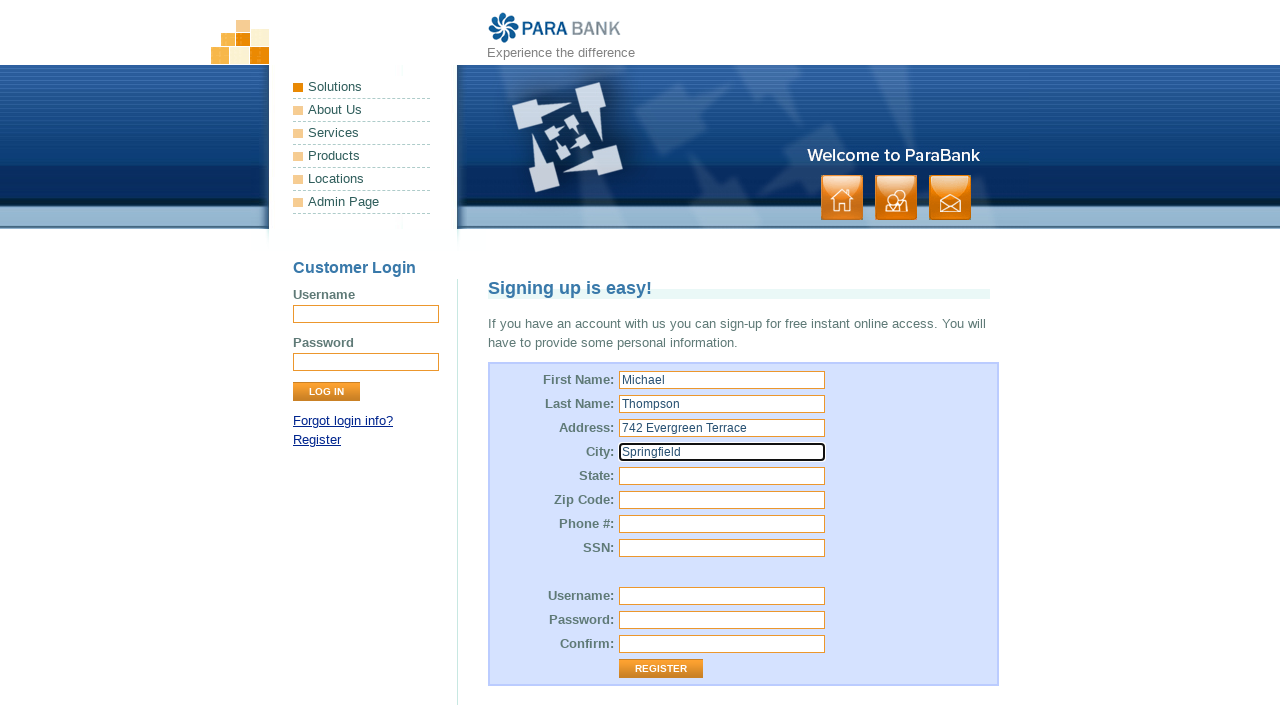

Filled state field with 'Illinois' on #customer\.address\.state
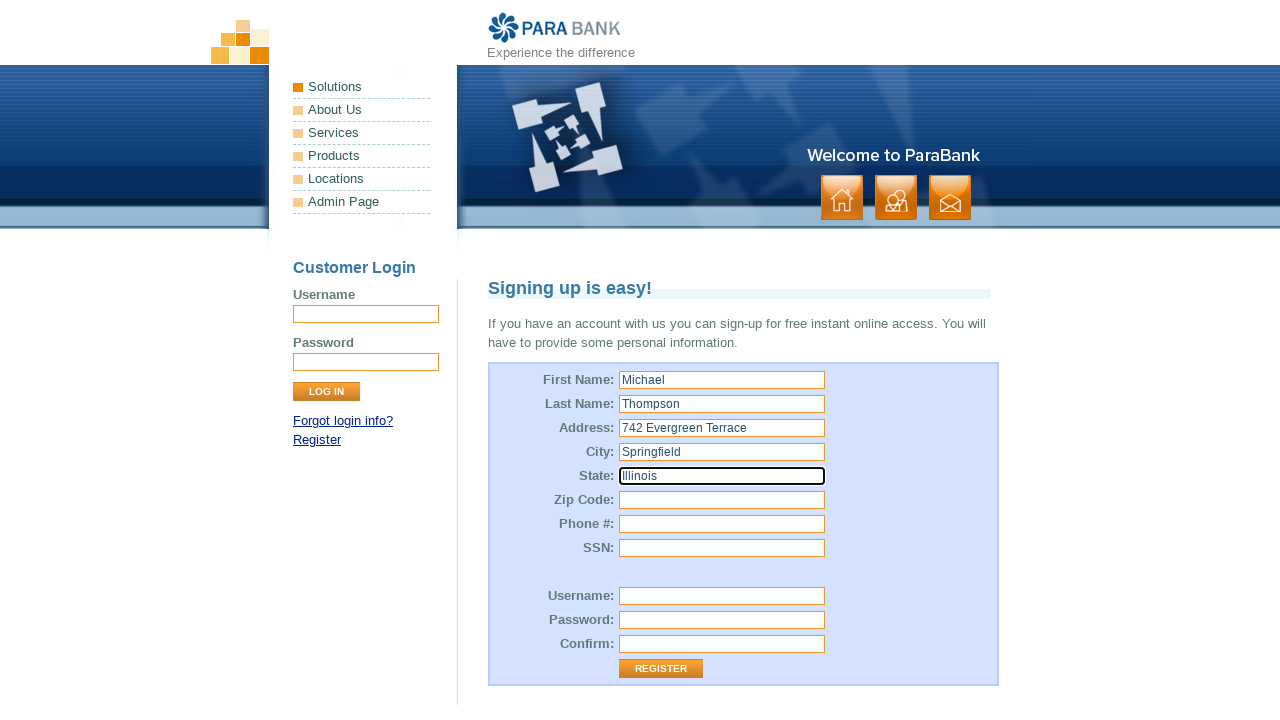

Filled zip code field with '62704' on #customer\.address\.zipCode
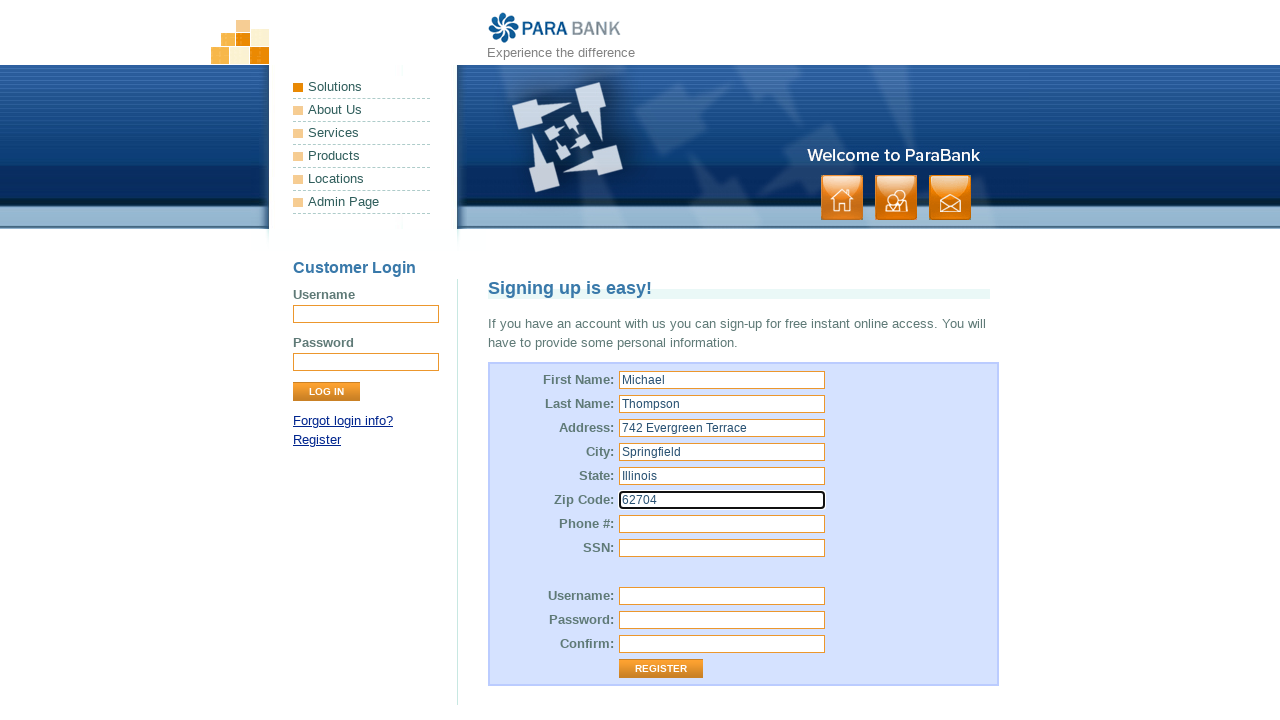

Filled phone number field with '555-0147' on #customer\.phoneNumber
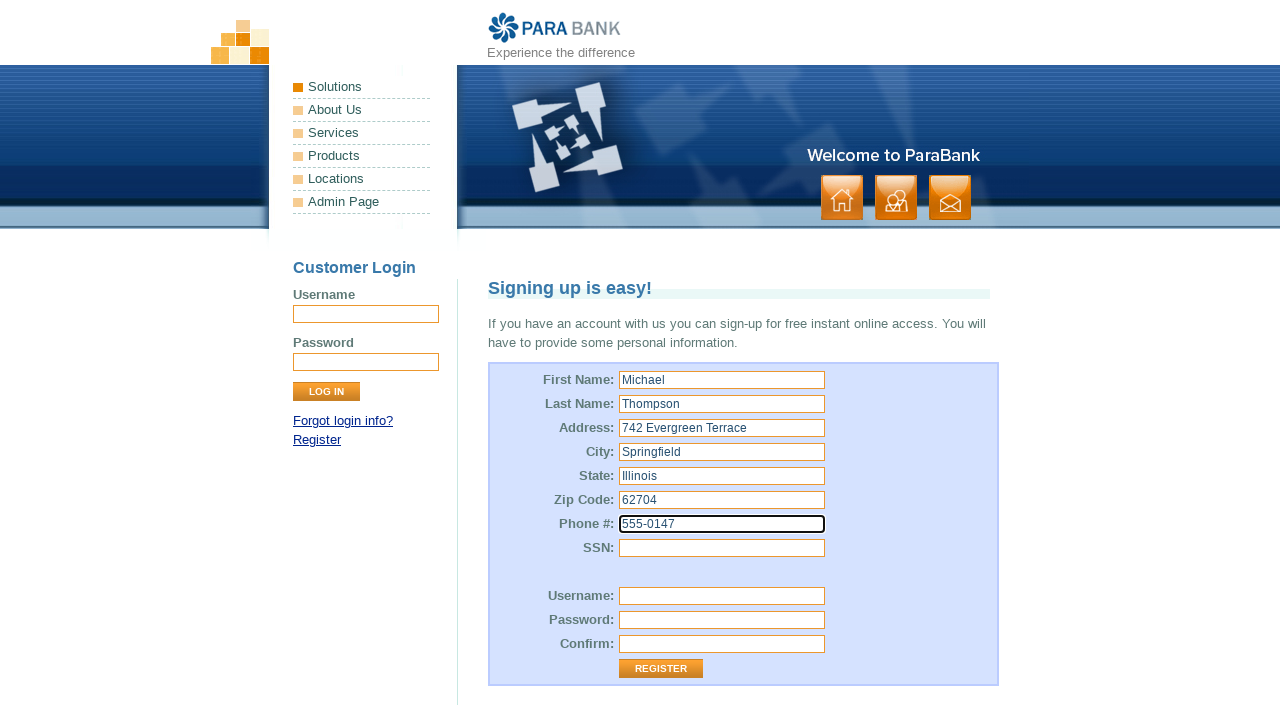

Filled SSN field with '123-45-6789' on #customer\.ssn
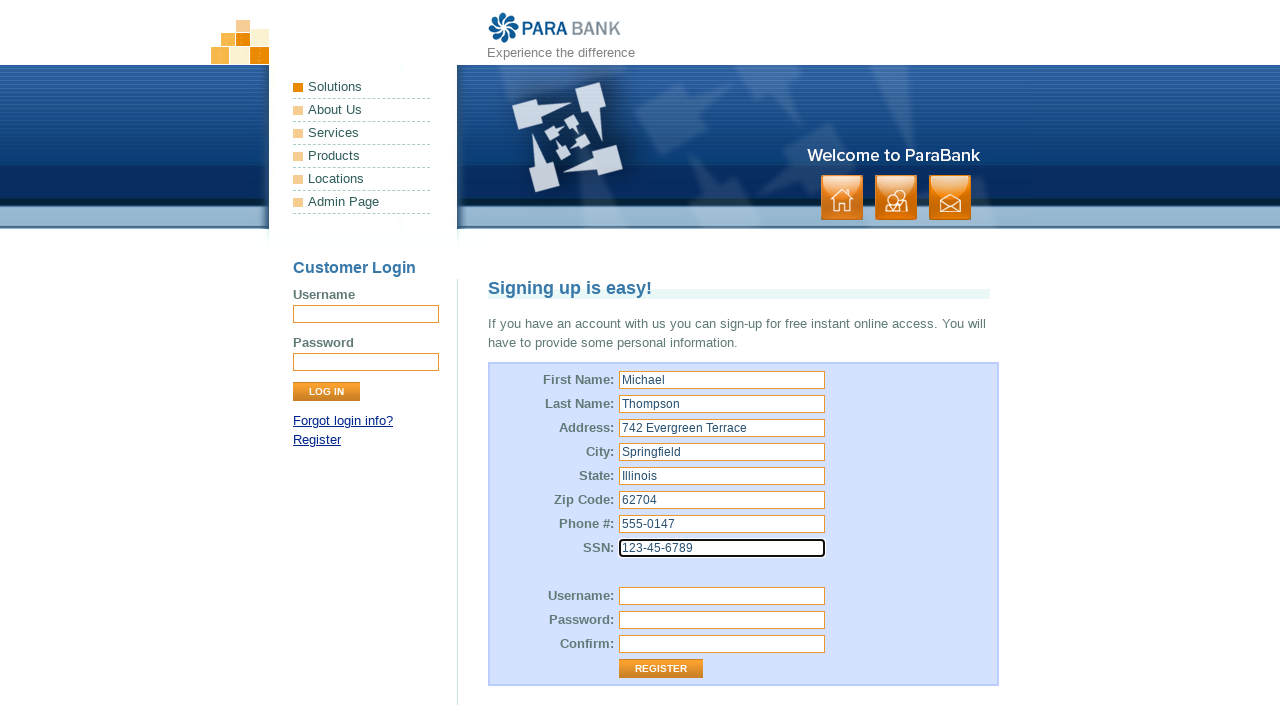

Filled username field with 'testuser_31862' on #customer\.username
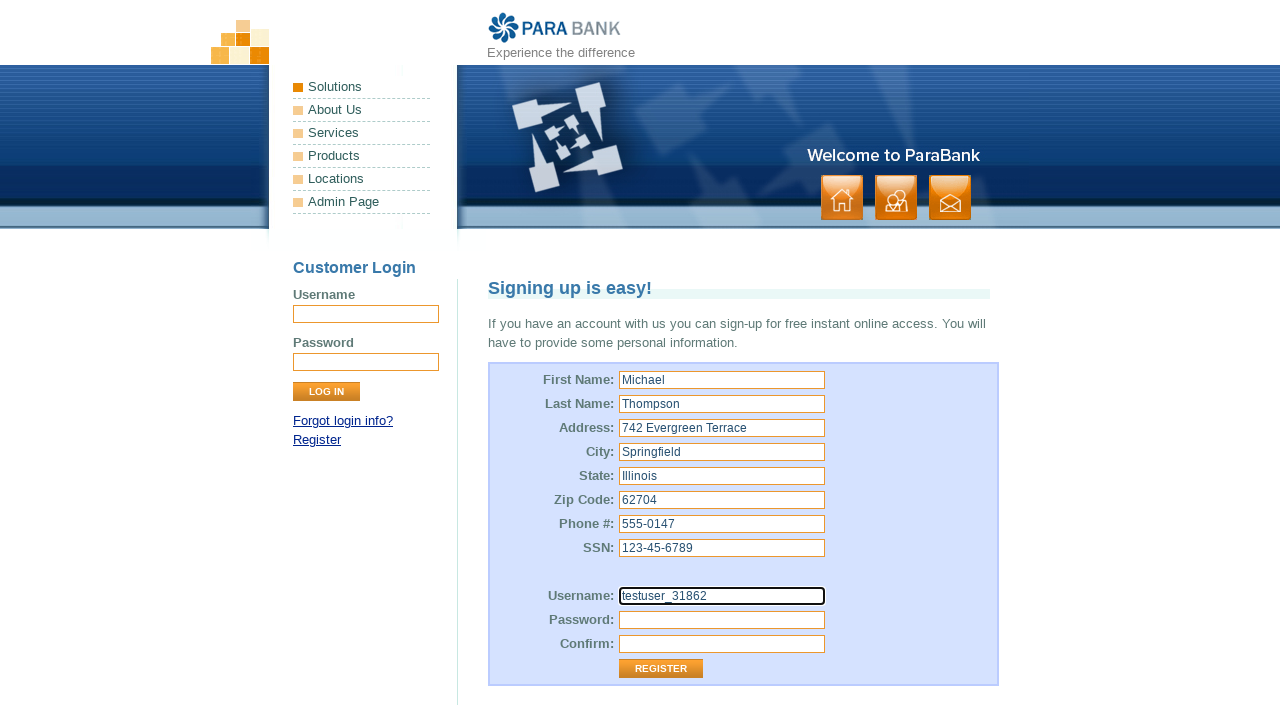

Filled password field with 'SecurePass123!' on #customer\.password
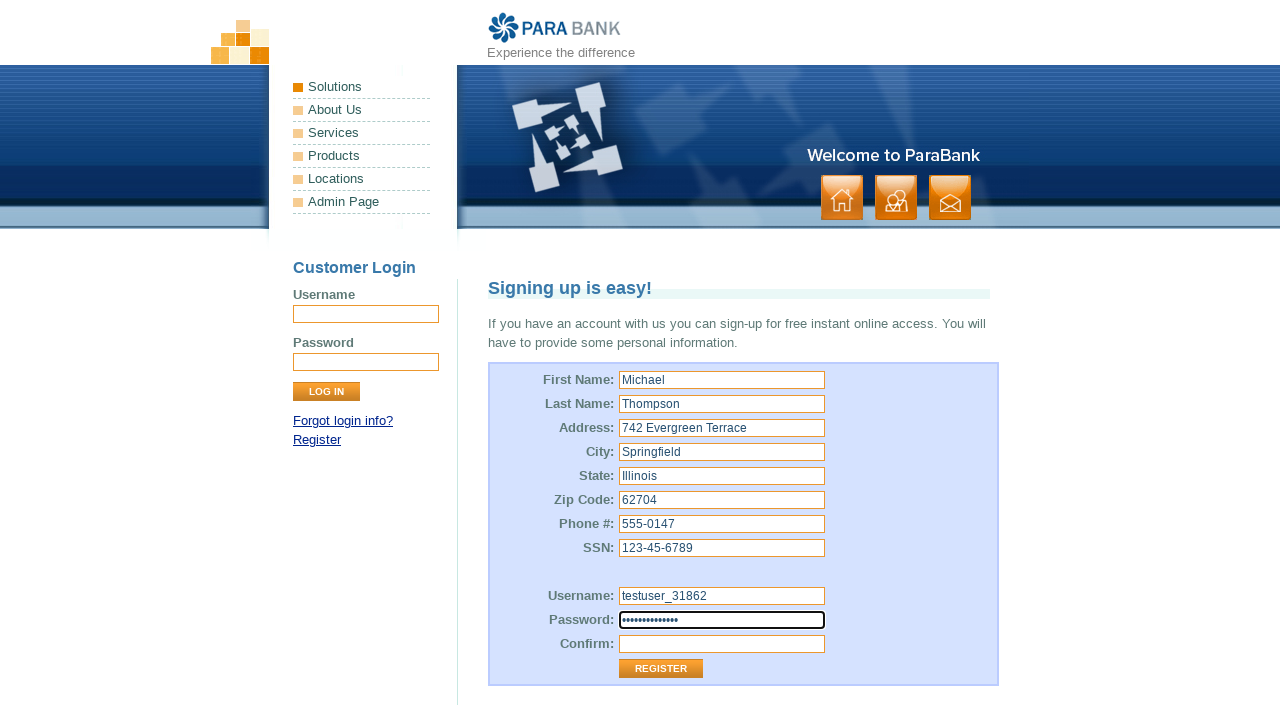

Filled repeated password field with 'SecurePass123!' on #repeatedPassword
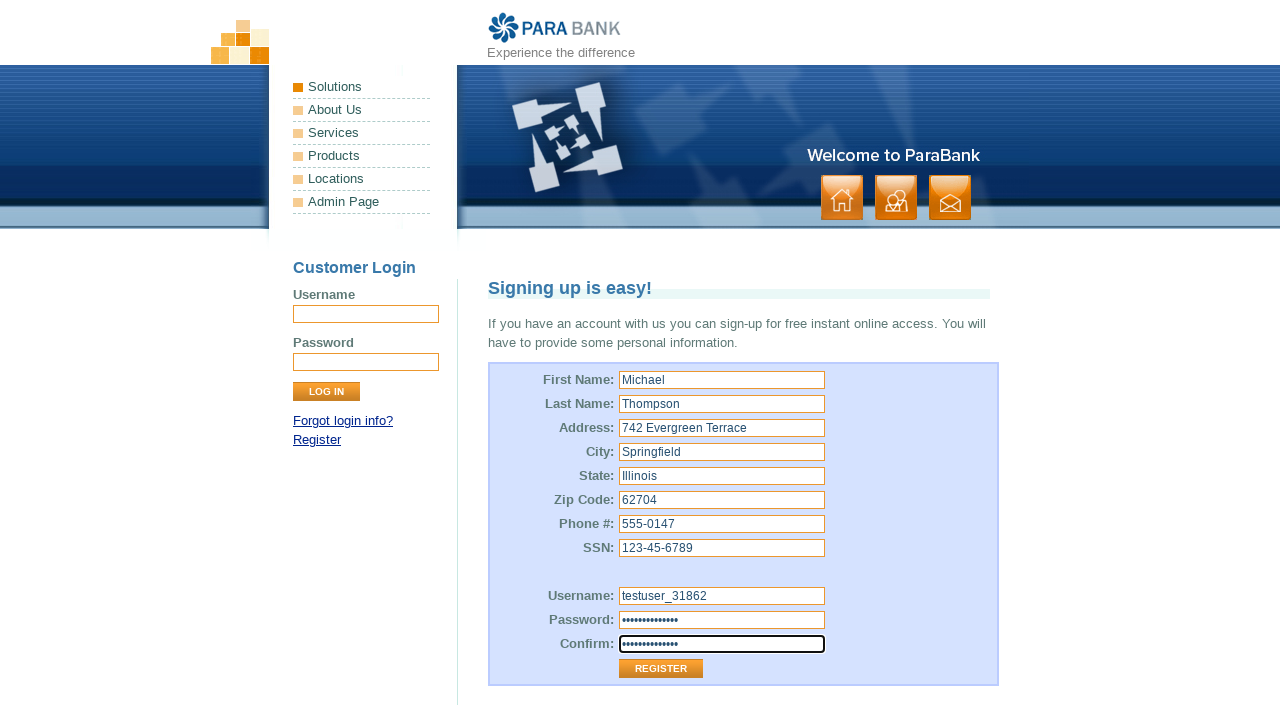

Clicked Register button to submit registration form at (661, 669) on input[value='Register']
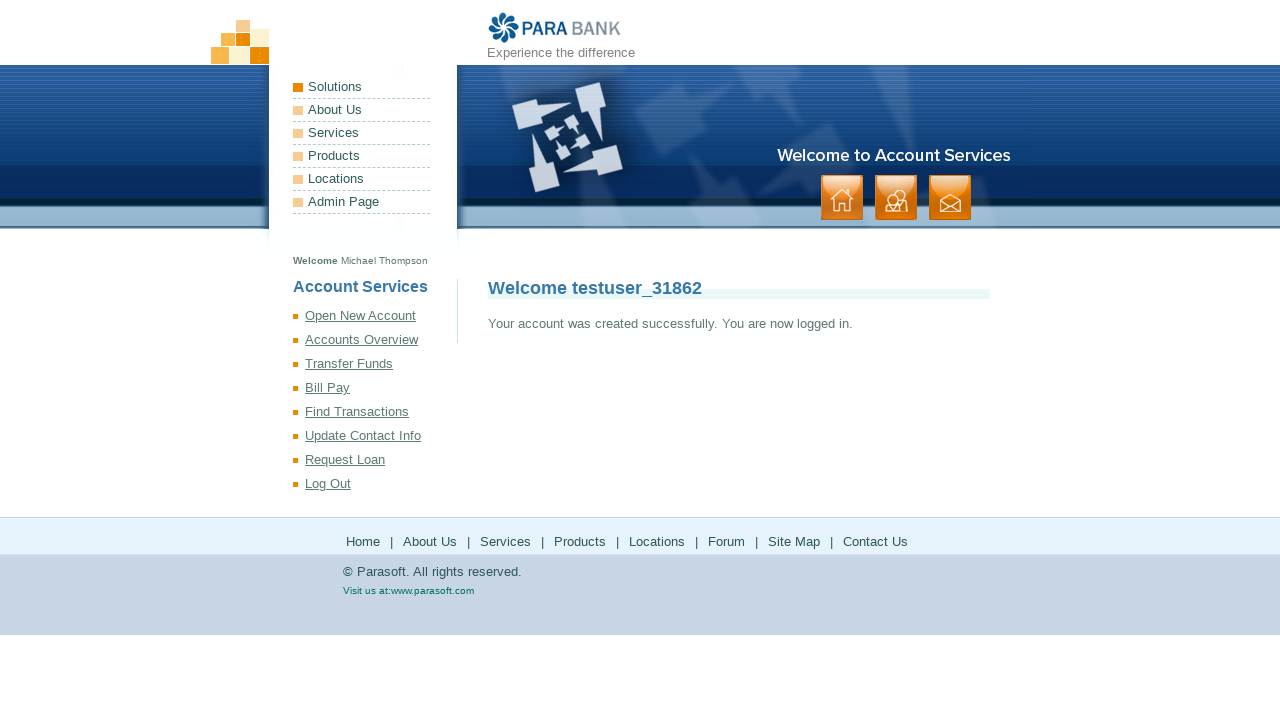

Waited 2 seconds for registration to complete
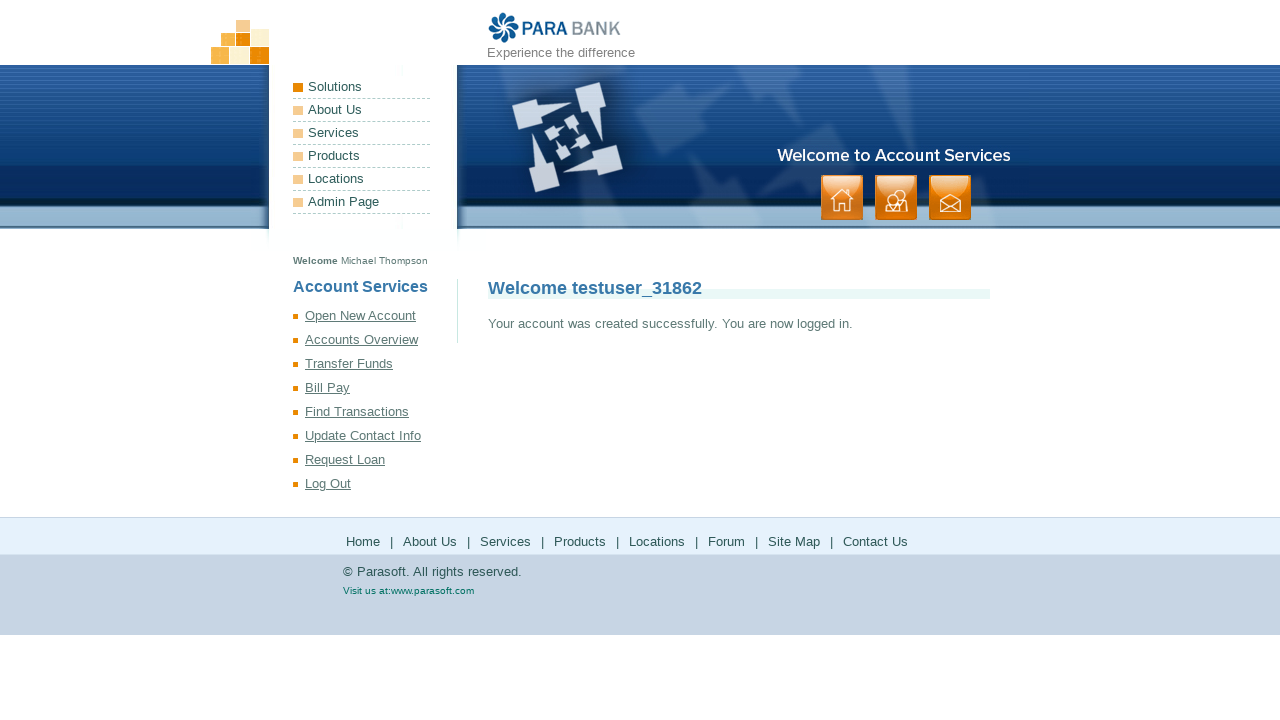

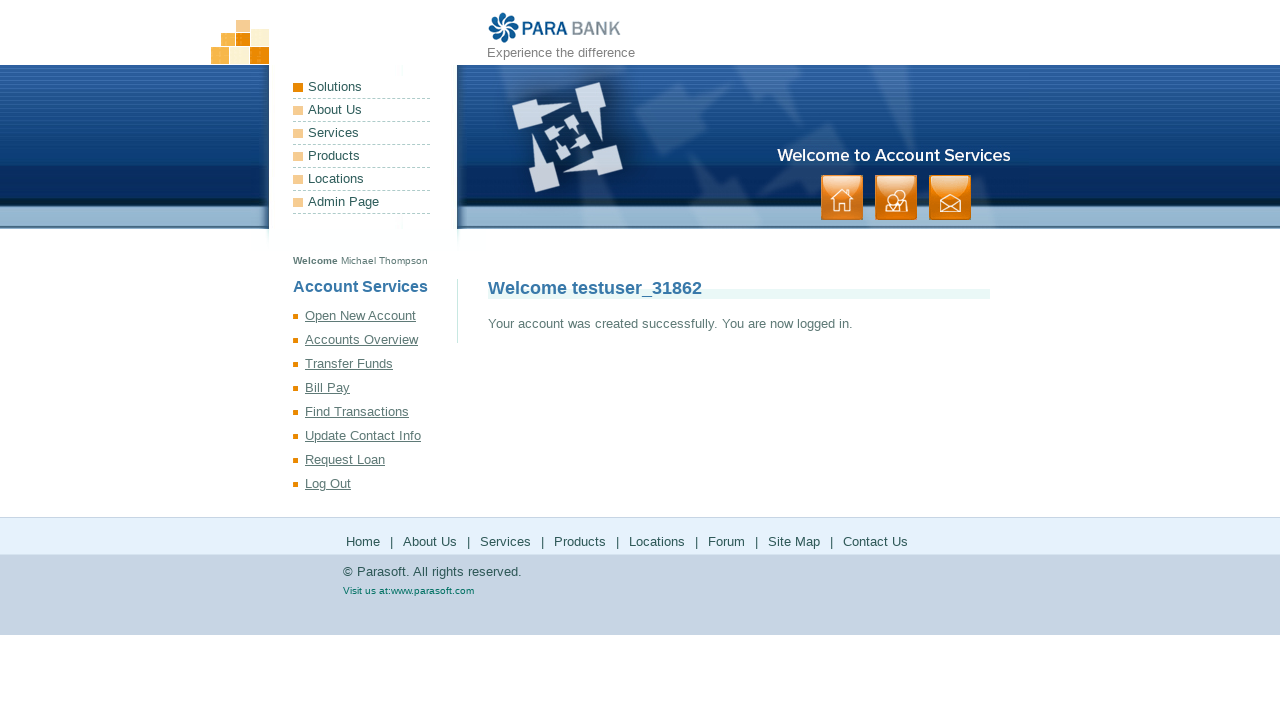